Tests radio button functionality by selecting 'Yes' radio button, then 'Impressive', and verifying only one can be selected at a time.

Starting URL: https://demoqa.com/radio-button

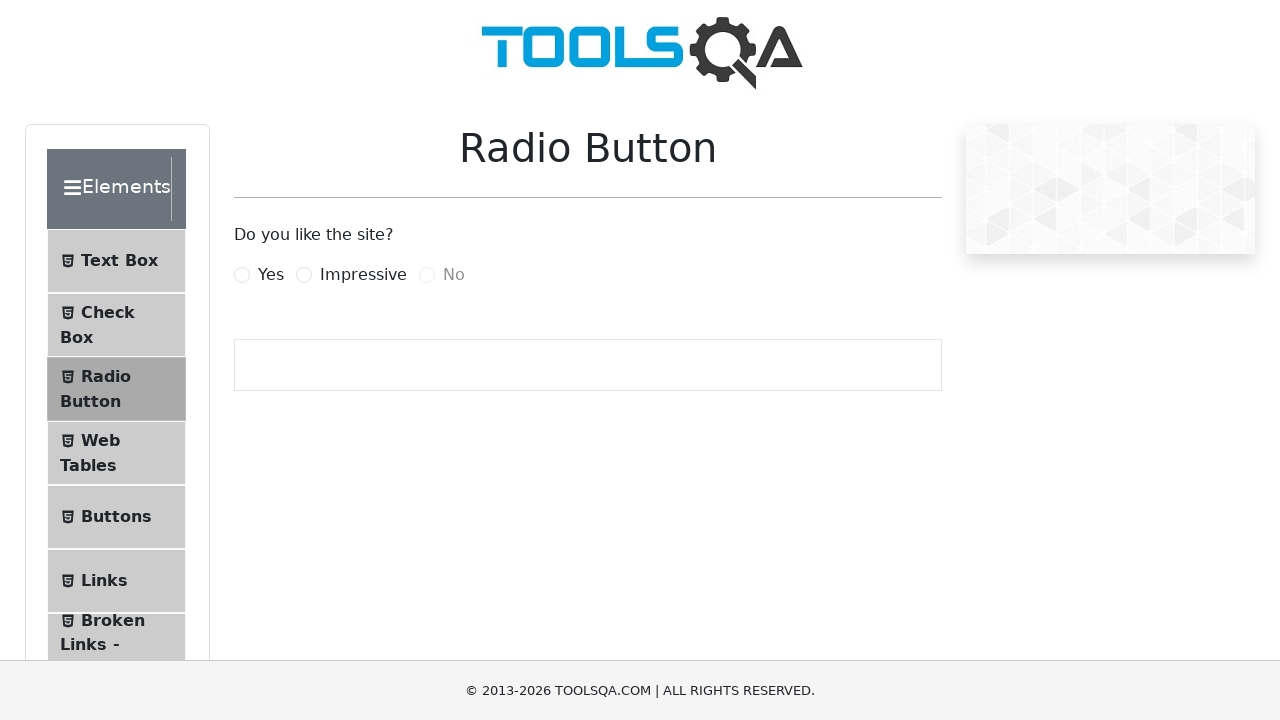

Waited for 'Yes' radio button label to be available
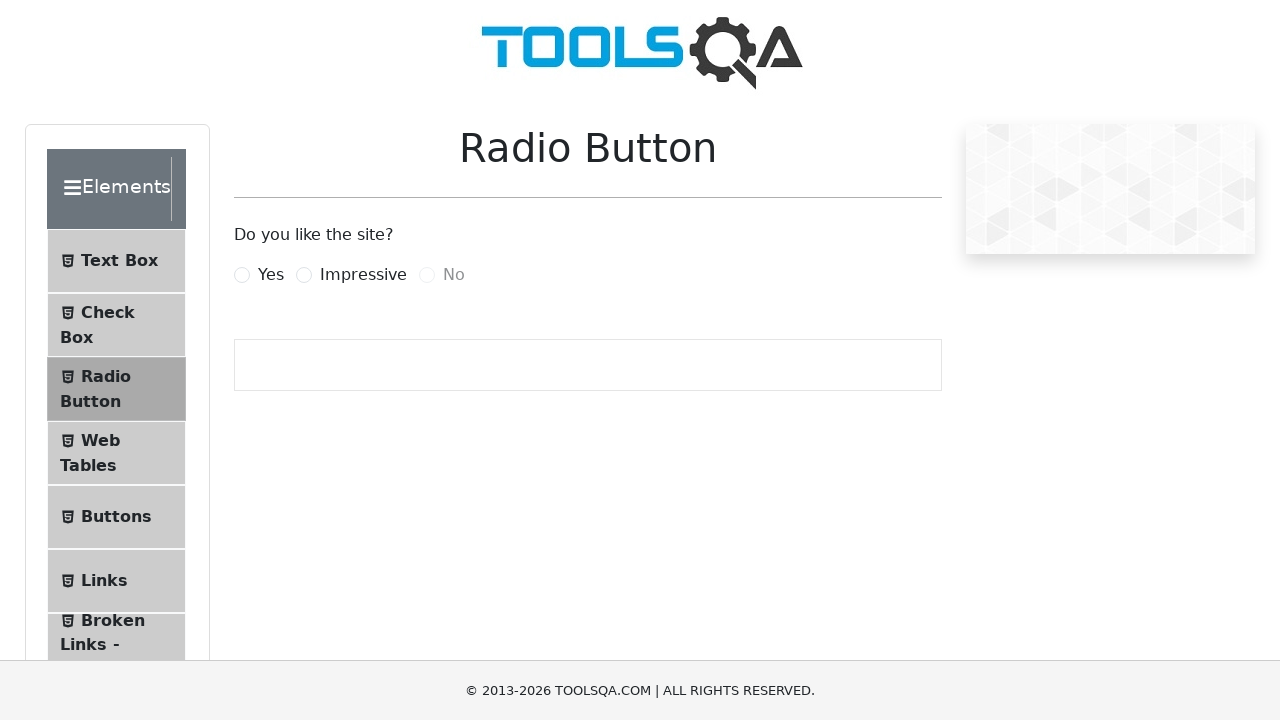

Clicked 'Yes' radio button at (271, 275) on [for='yesRadio']
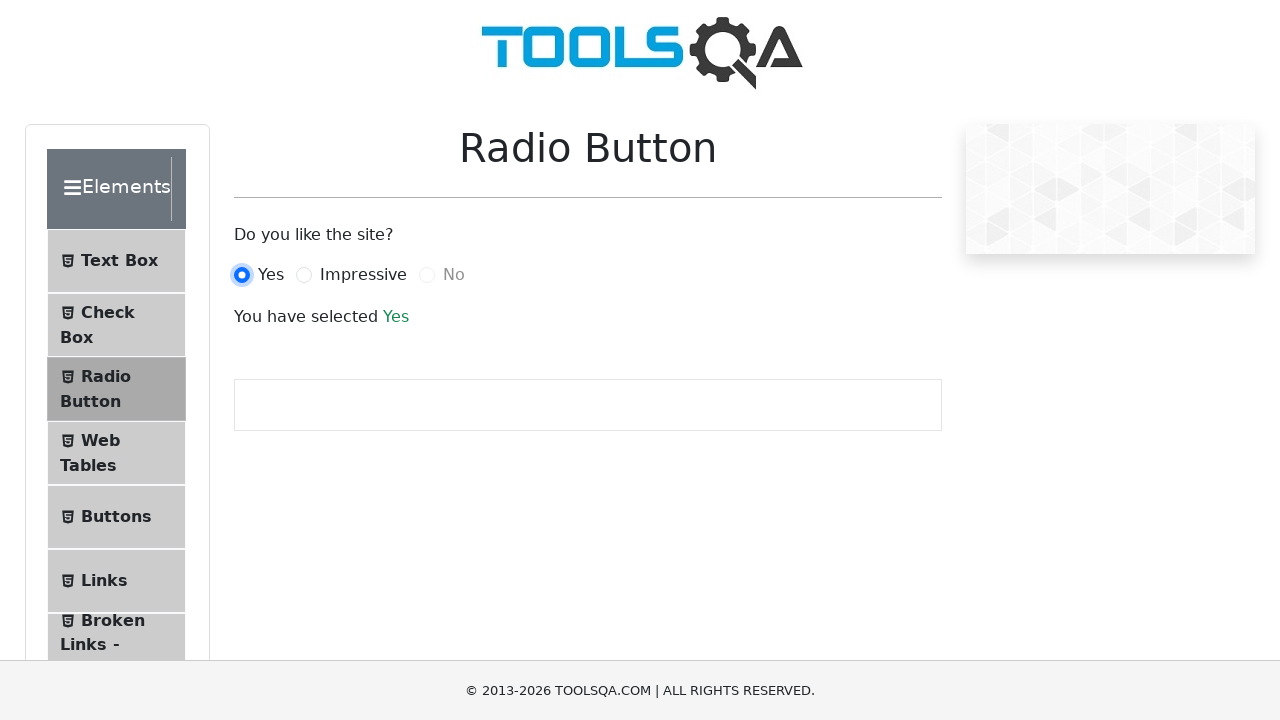

Verified result text element is displayed after selecting 'Yes'
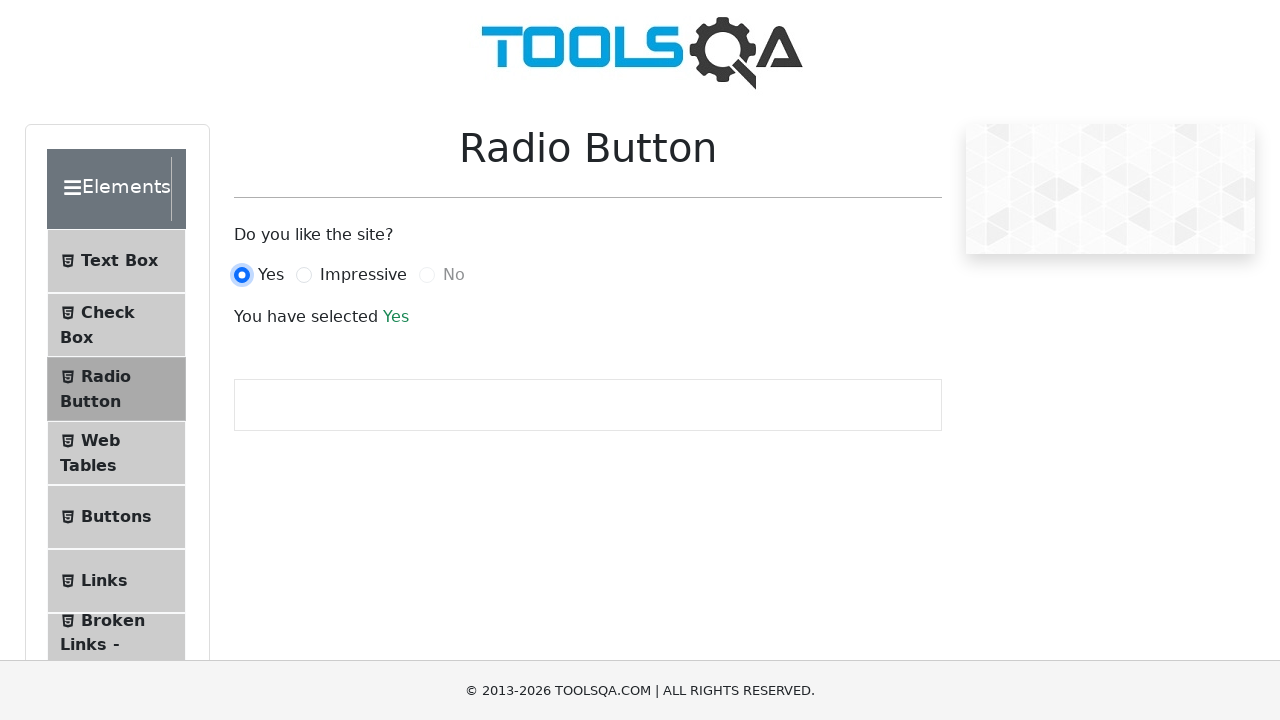

Waited for 'Impressive' radio button label to be available
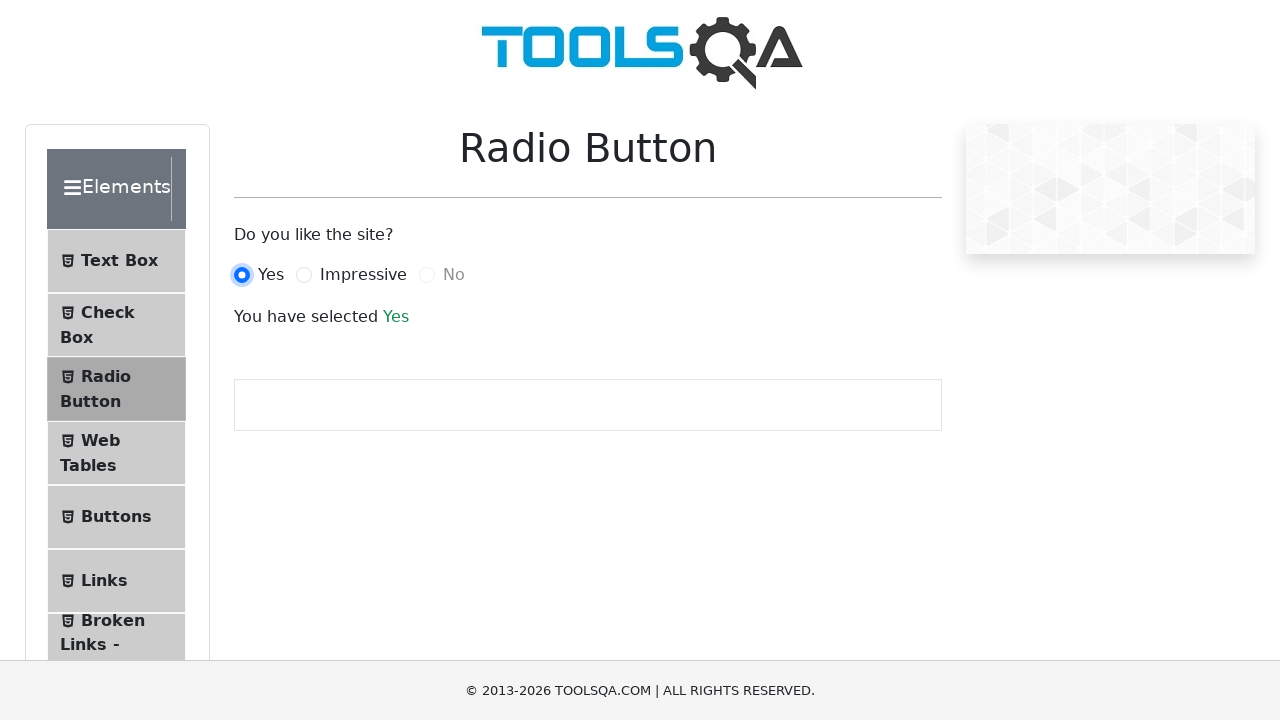

Clicked 'Impressive' radio button at (363, 275) on [for='impressiveRadio']
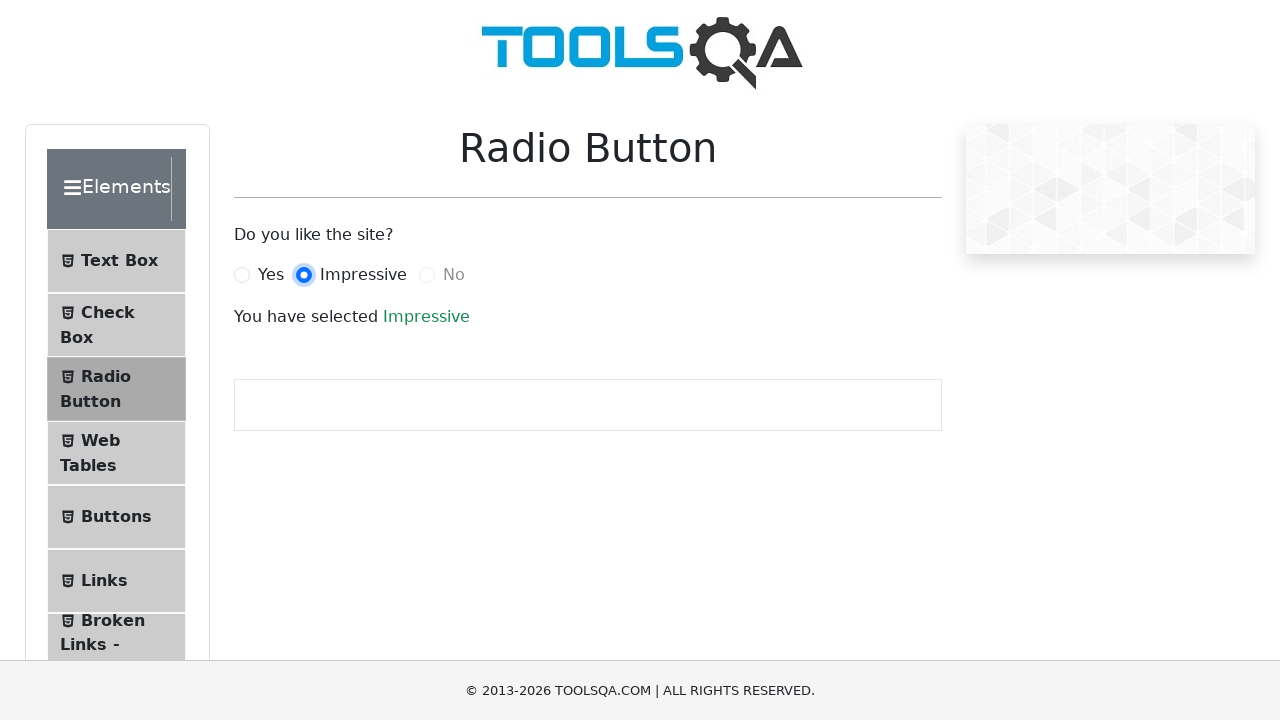

Verified result text updated to show 'Impressive' is selected
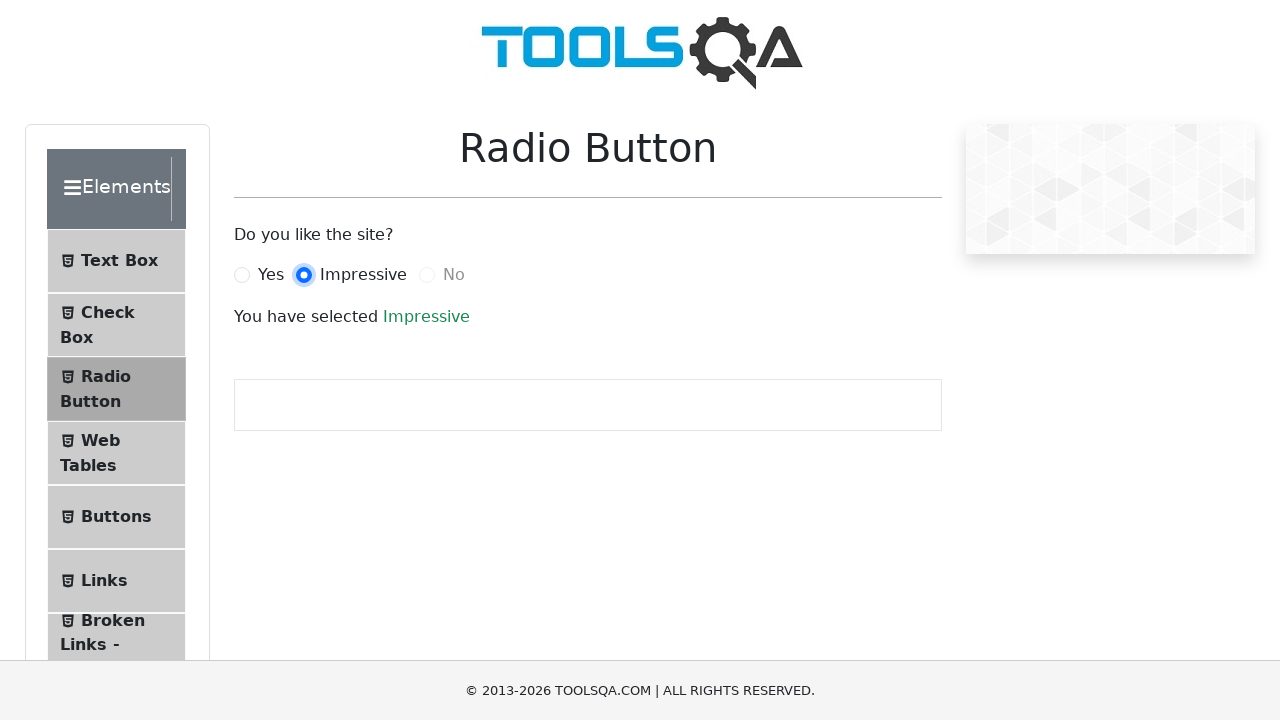

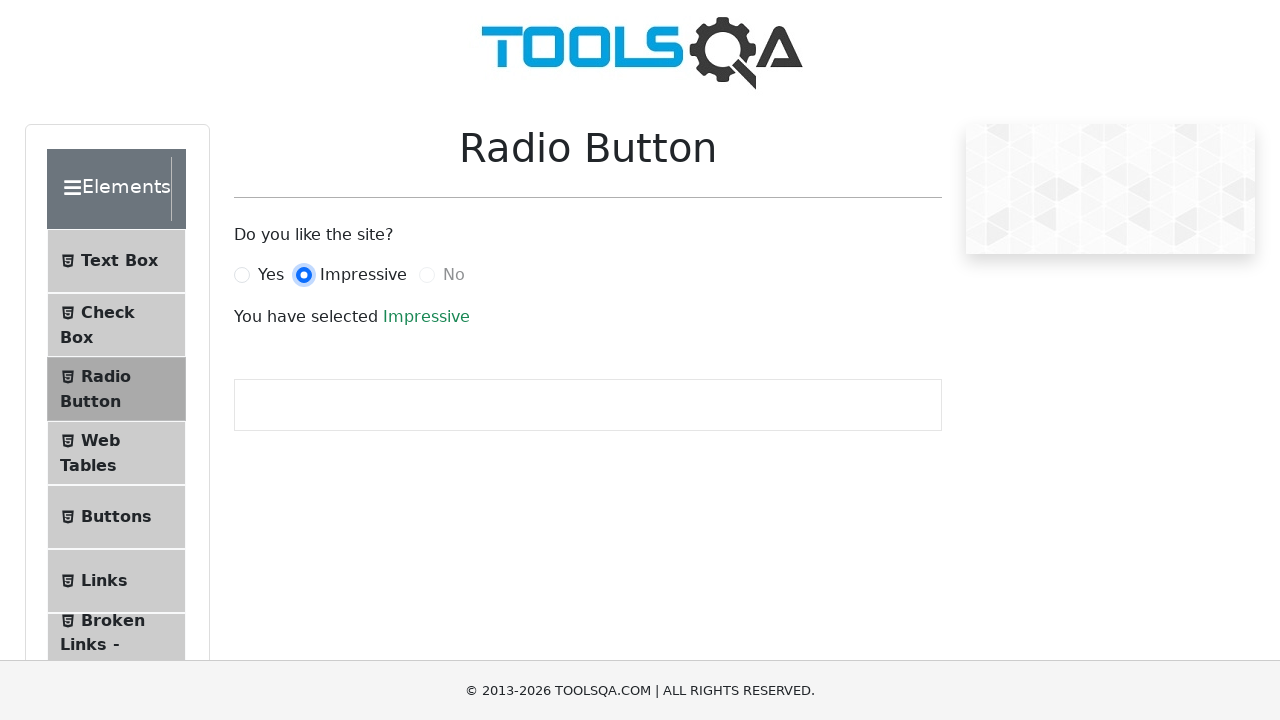